Tests window handling functionality by clicking a link to open a new window, switching to it to verify content, then switching back to the parent window

Starting URL: https://the-internet.herokuapp.com/

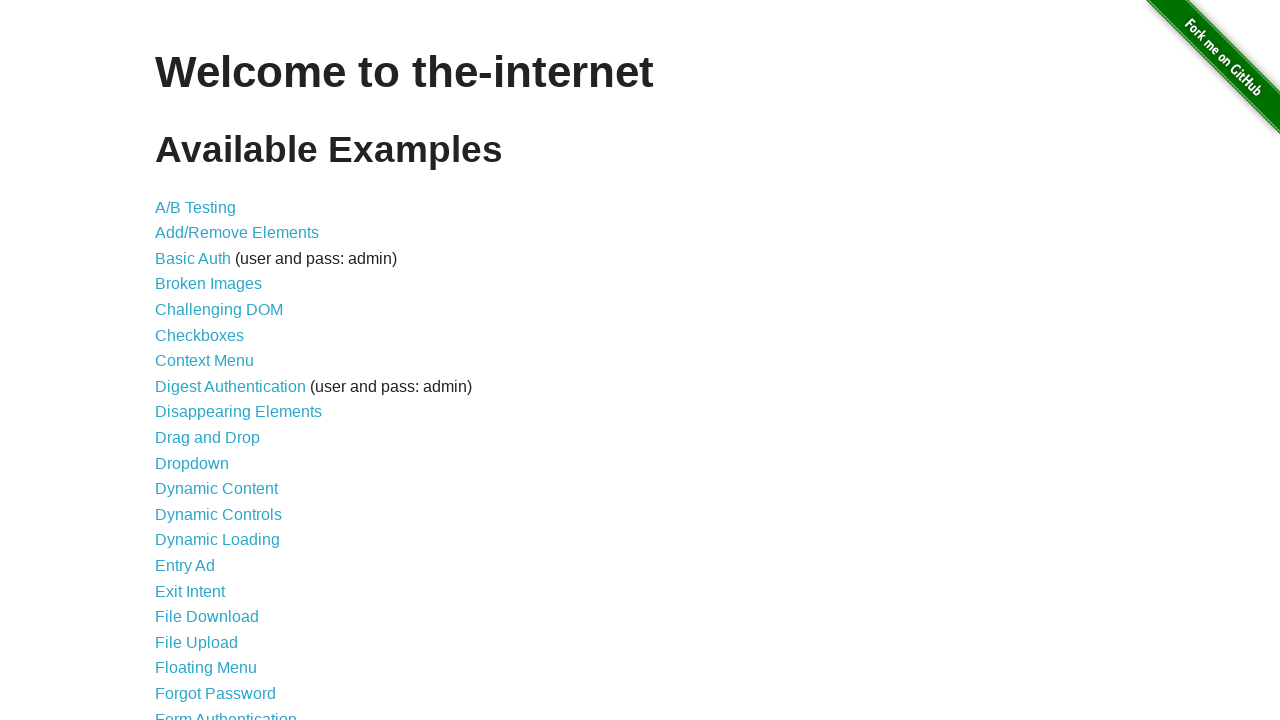

Clicked on 'Multiple Windows' link at (218, 369) on text=Multiple Windows
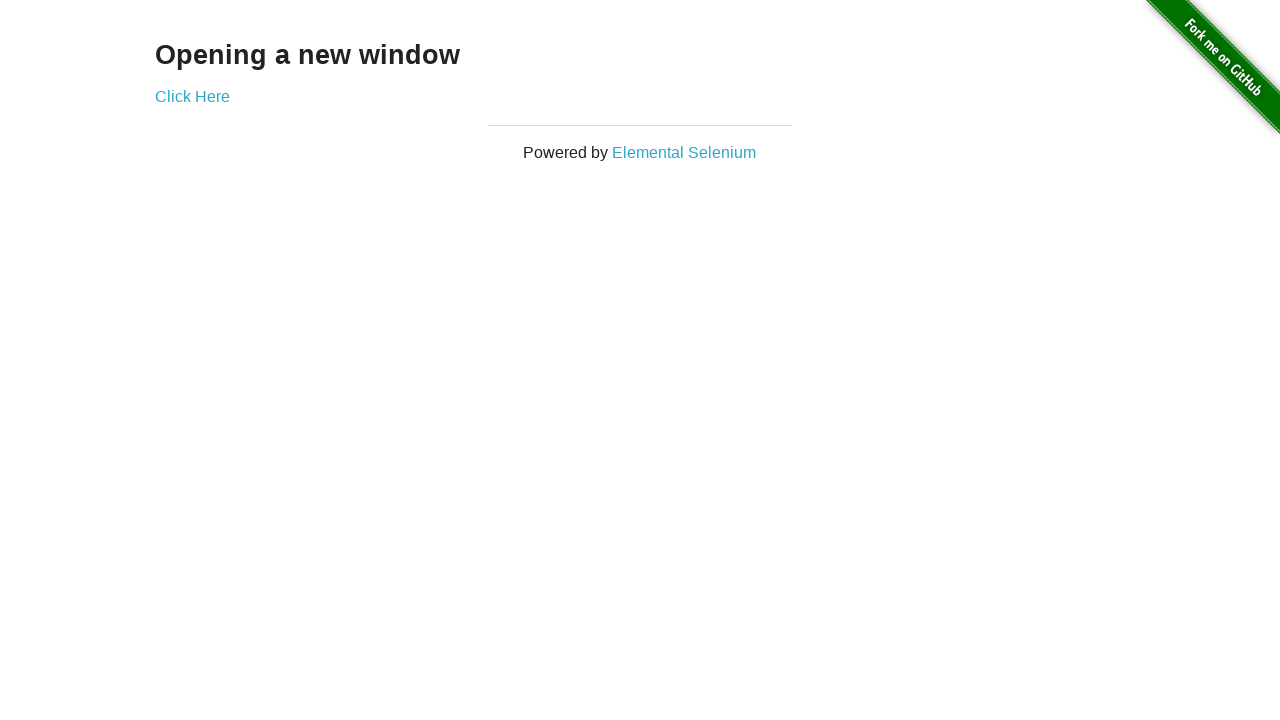

Clicked 'Click Here' link and new window opened at (192, 96) on text=Click Here
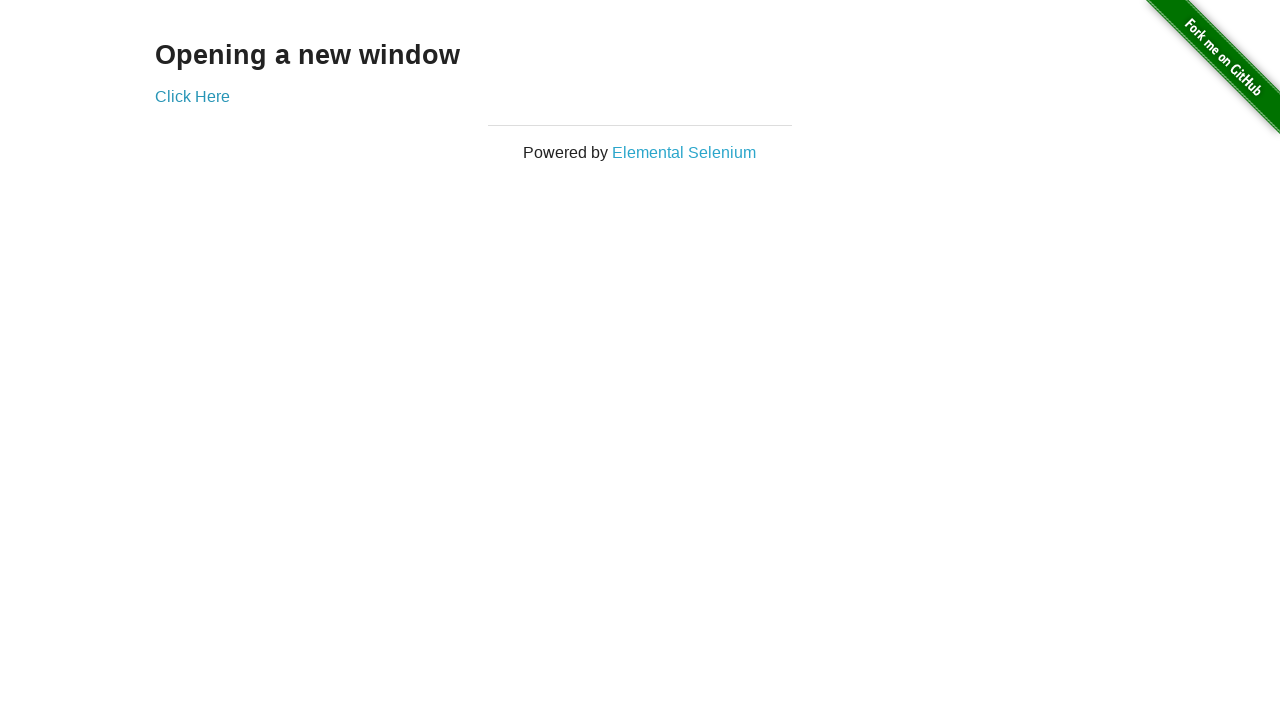

Captured new window/tab reference
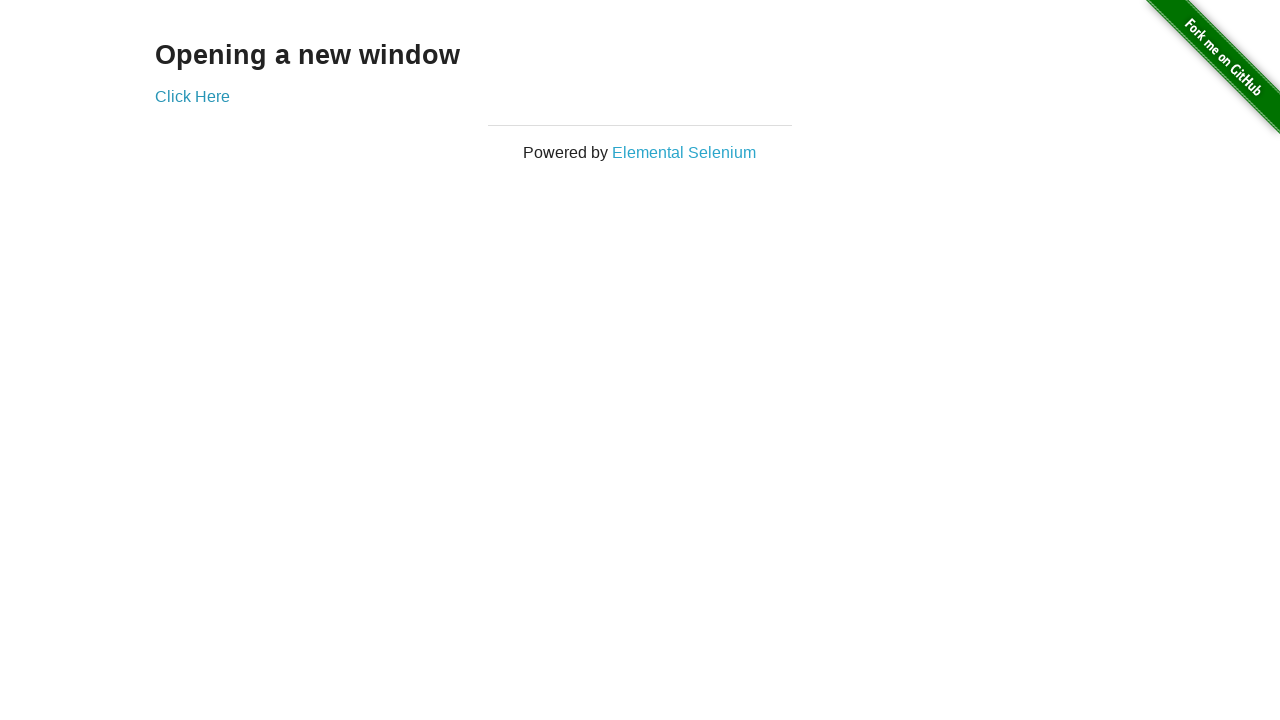

Retrieved text from new window: 'New Window'
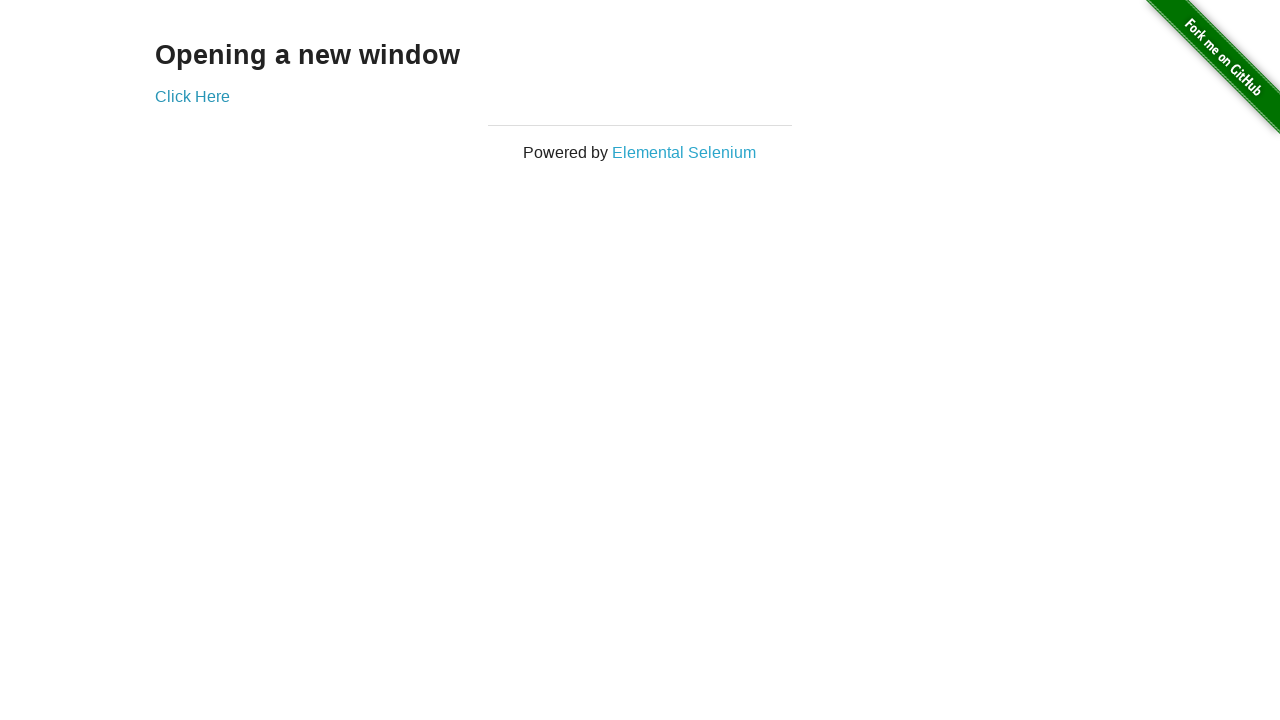

Printed new window text: 'New Window'
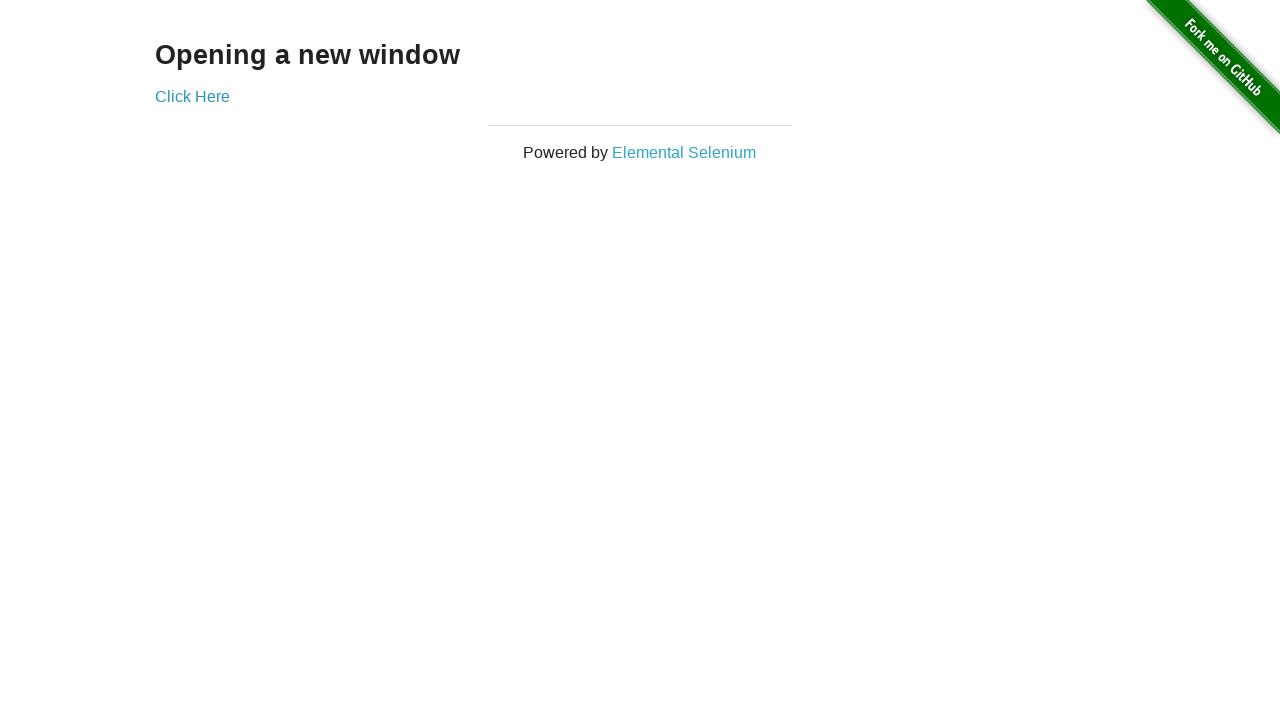

Retrieved text from original window: 'Opening a new window'
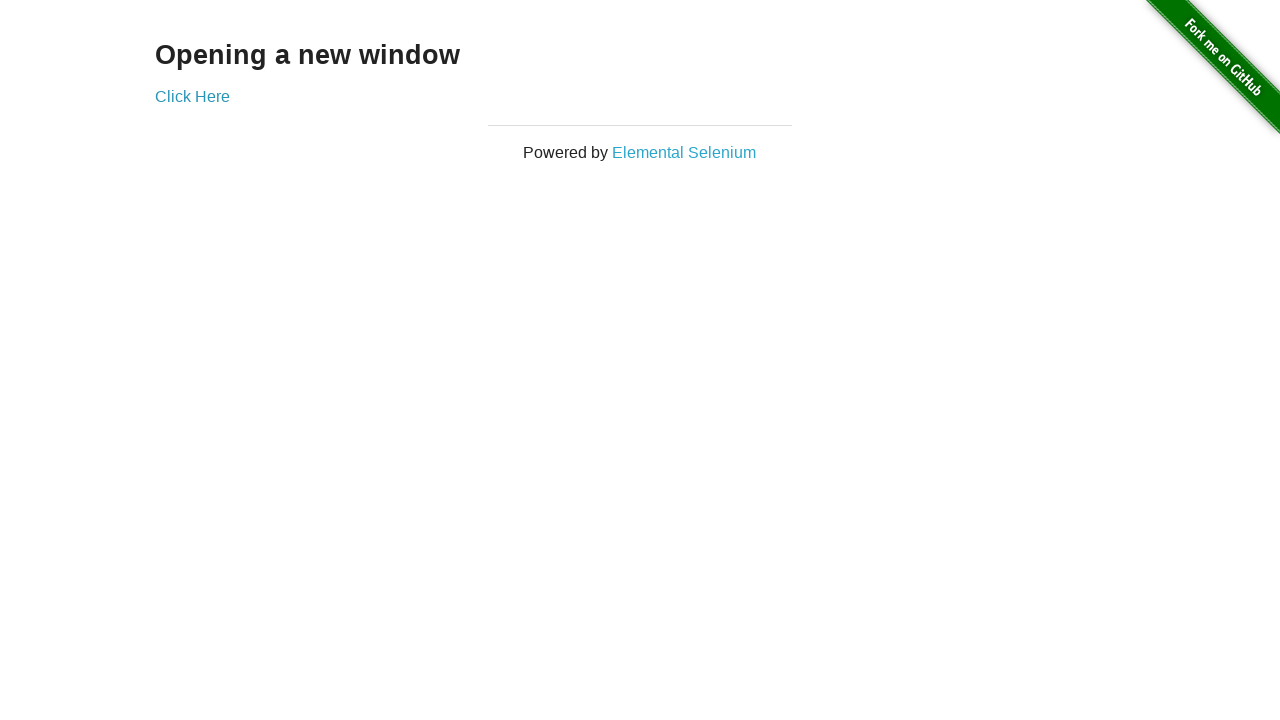

Printed original window text: 'Opening a new window'
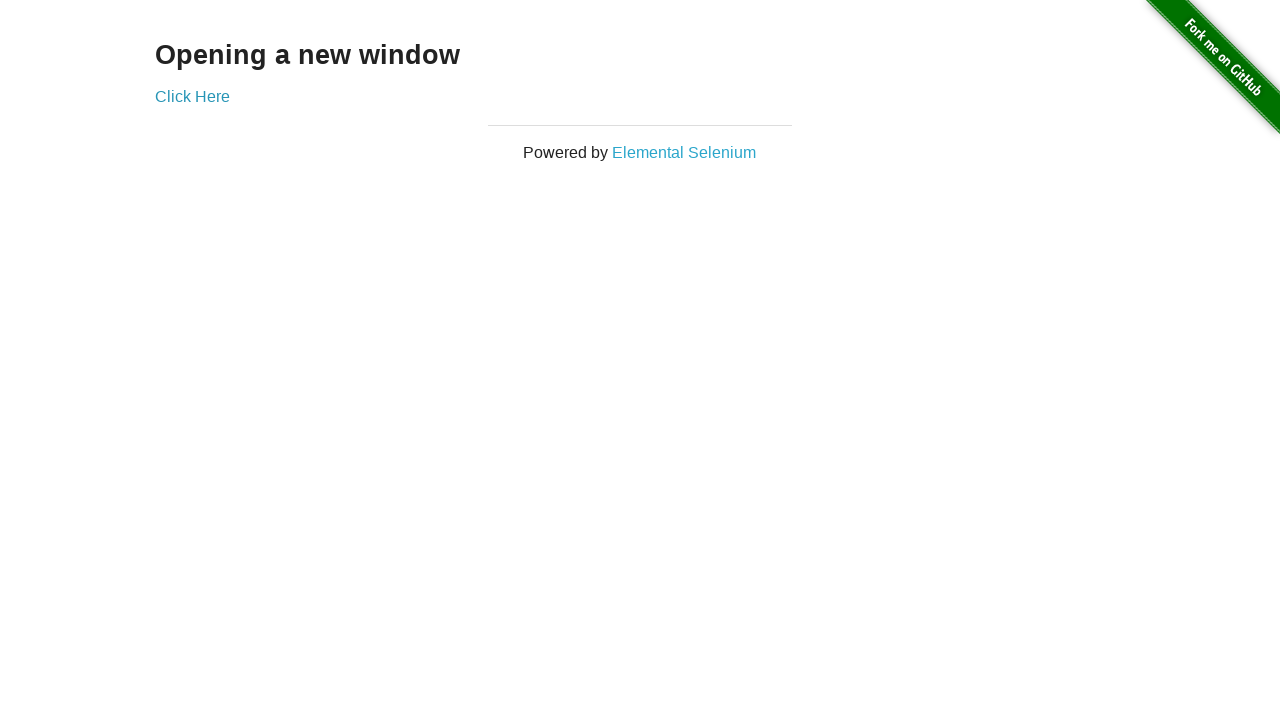

Closed the new window
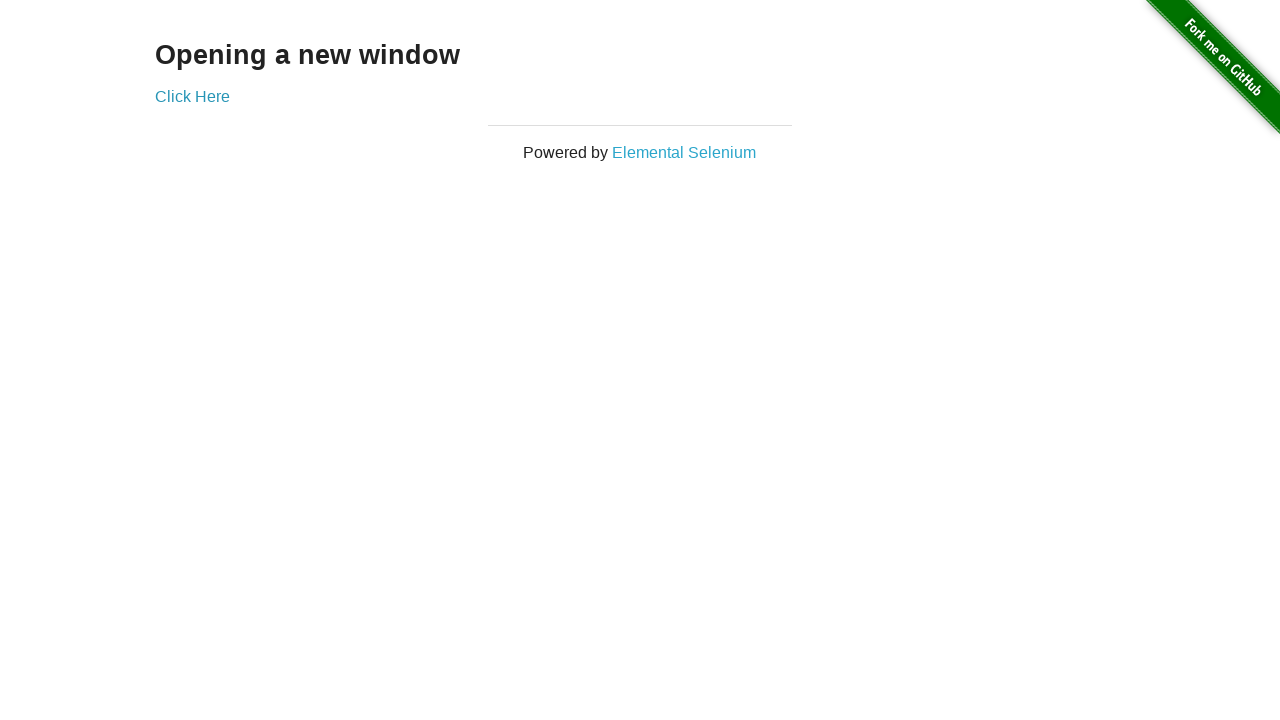

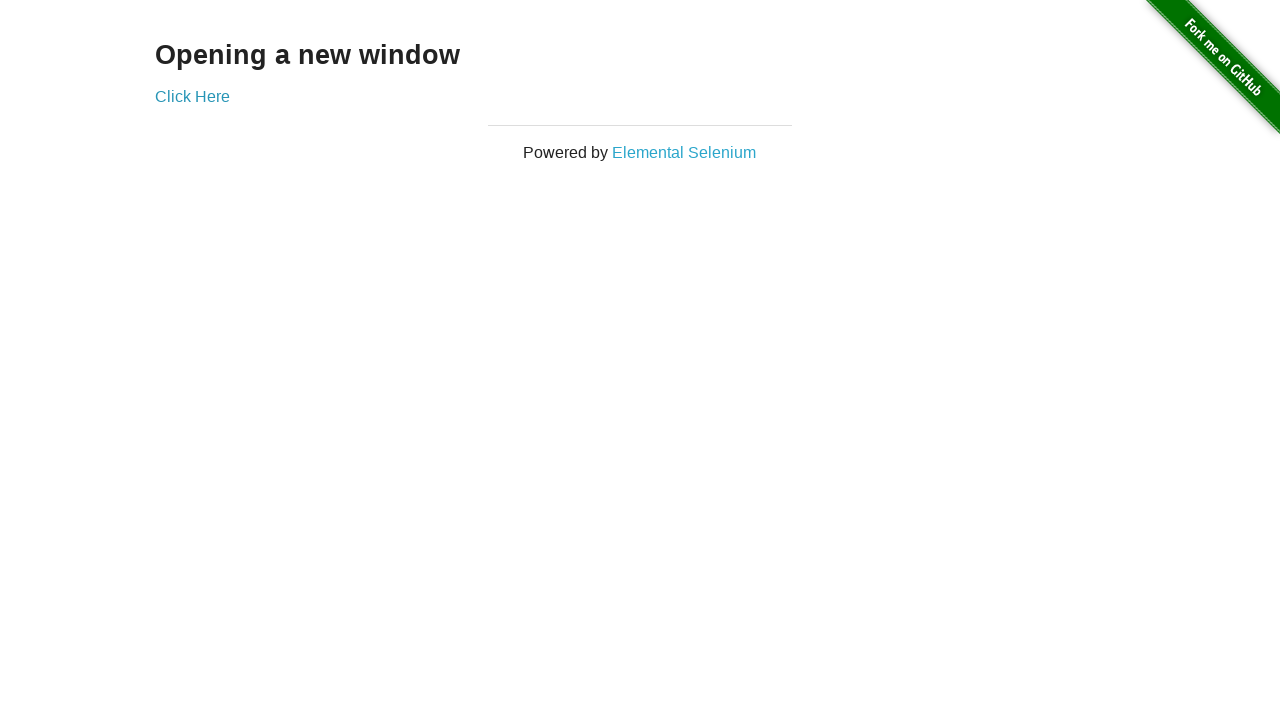